Tests form submission with only password filled

Starting URL: https://demo.applitools.com/hackathon.html

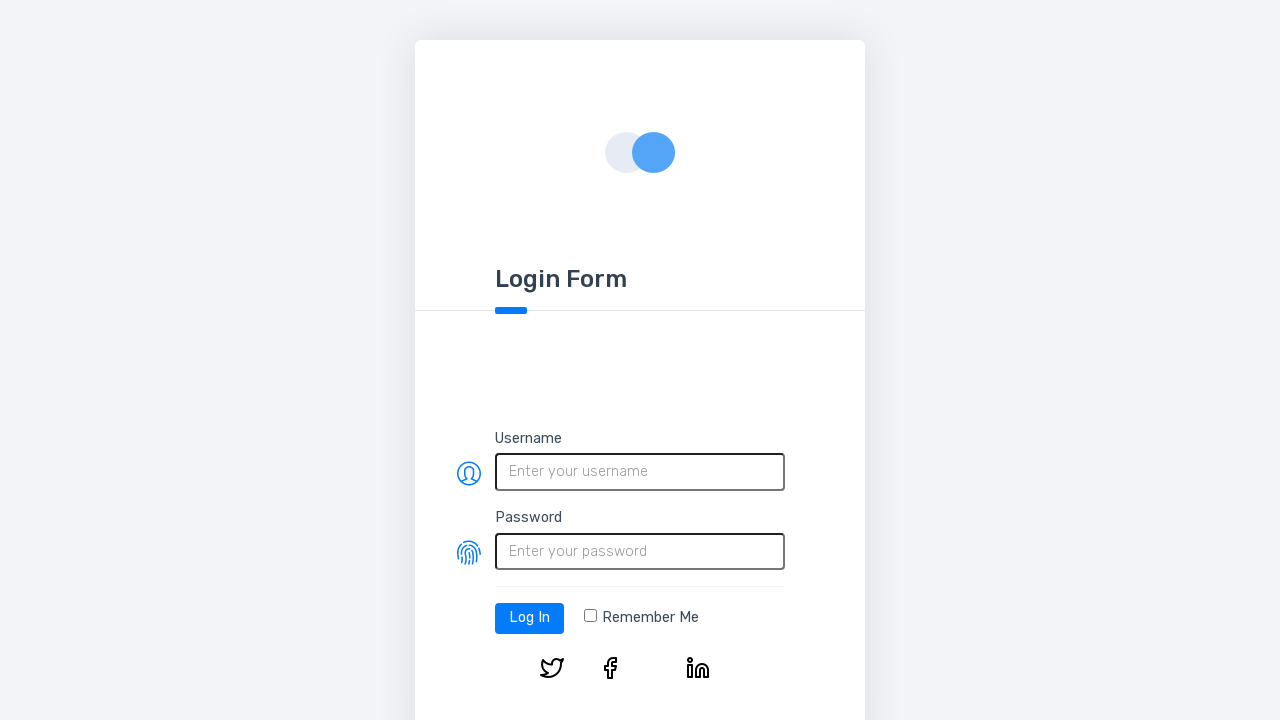

Filled password field with 'ABC$1@' on #password
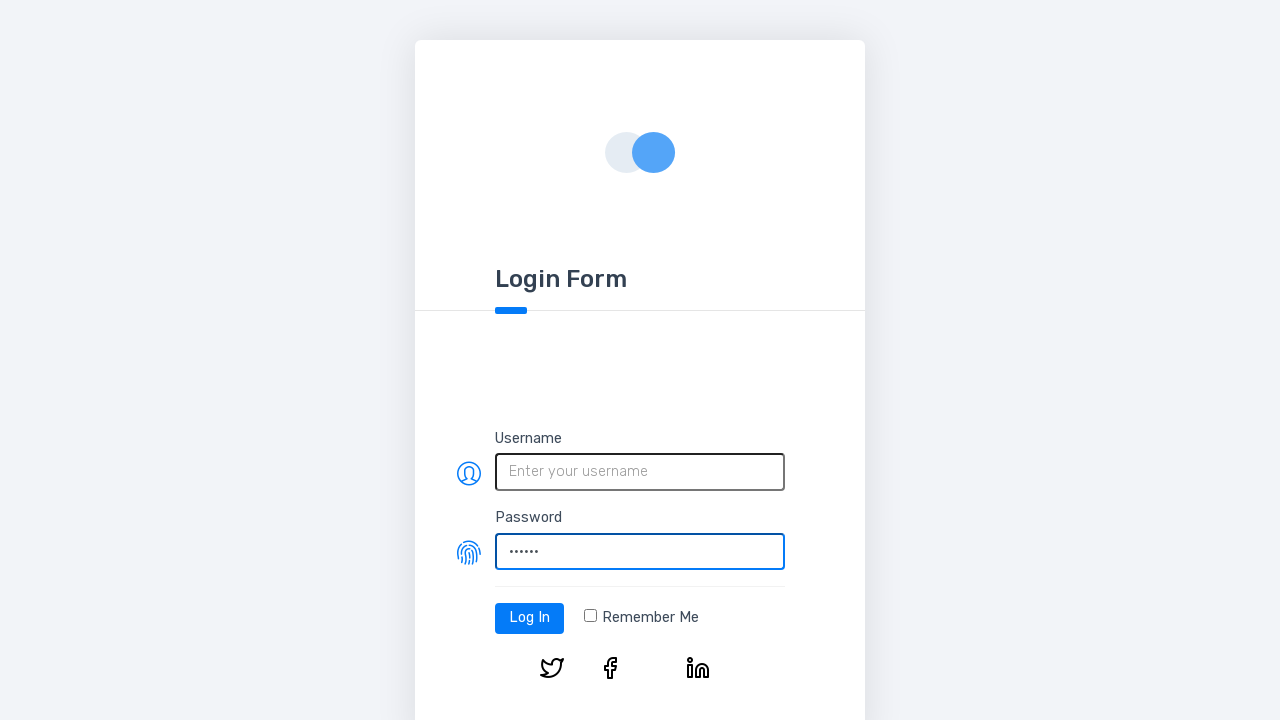

Clicked log-in button to submit form at (530, 618) on #log-in
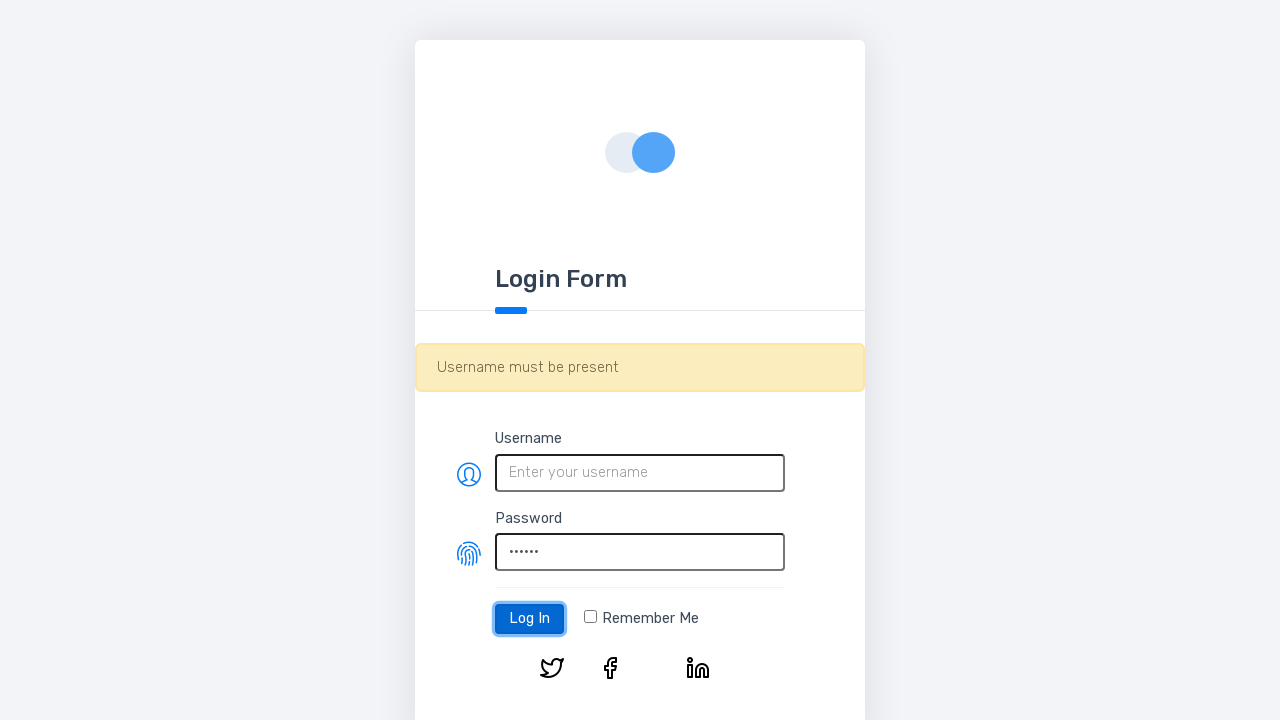

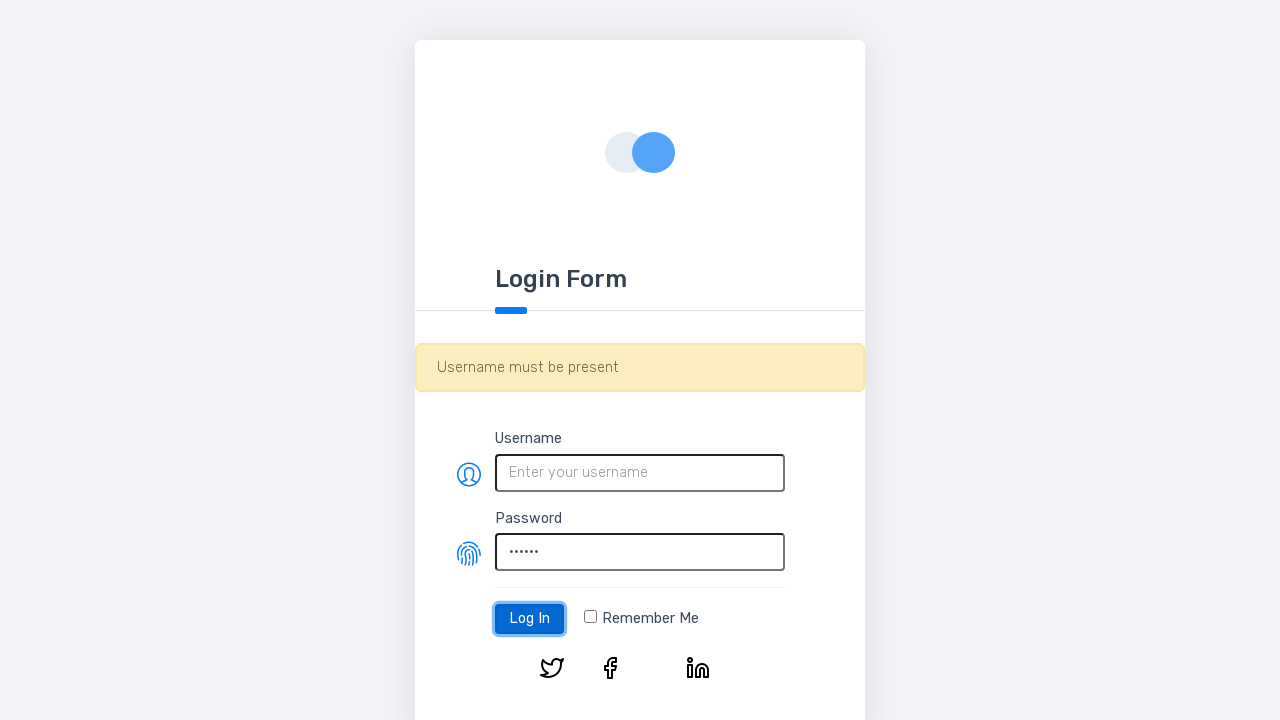